Tests checkbox functionality by clicking a checkbox, verifying it becomes selected, clicking again to unselect it, and verifying it becomes unselected. Also counts the total number of checkboxes on the page.

Starting URL: http://qaclickacademy.com/practice.php

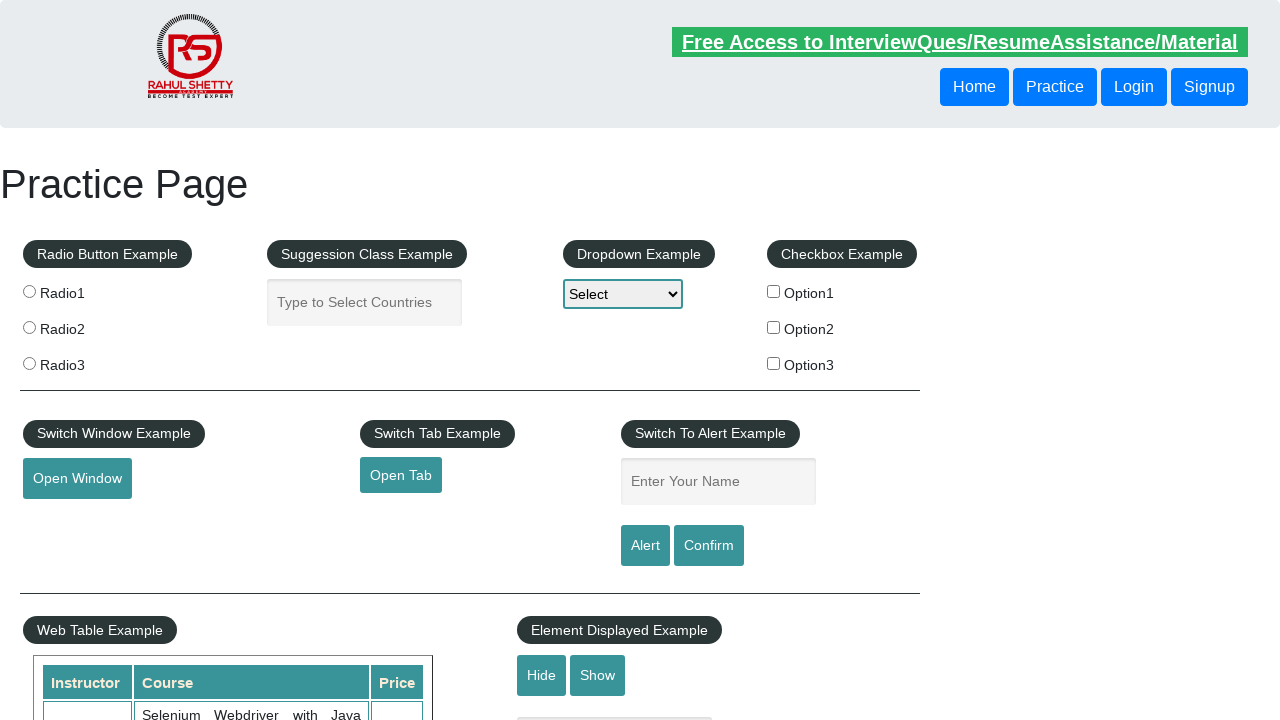

Clicked the first checkbox option at (774, 291) on #checkBoxOption1
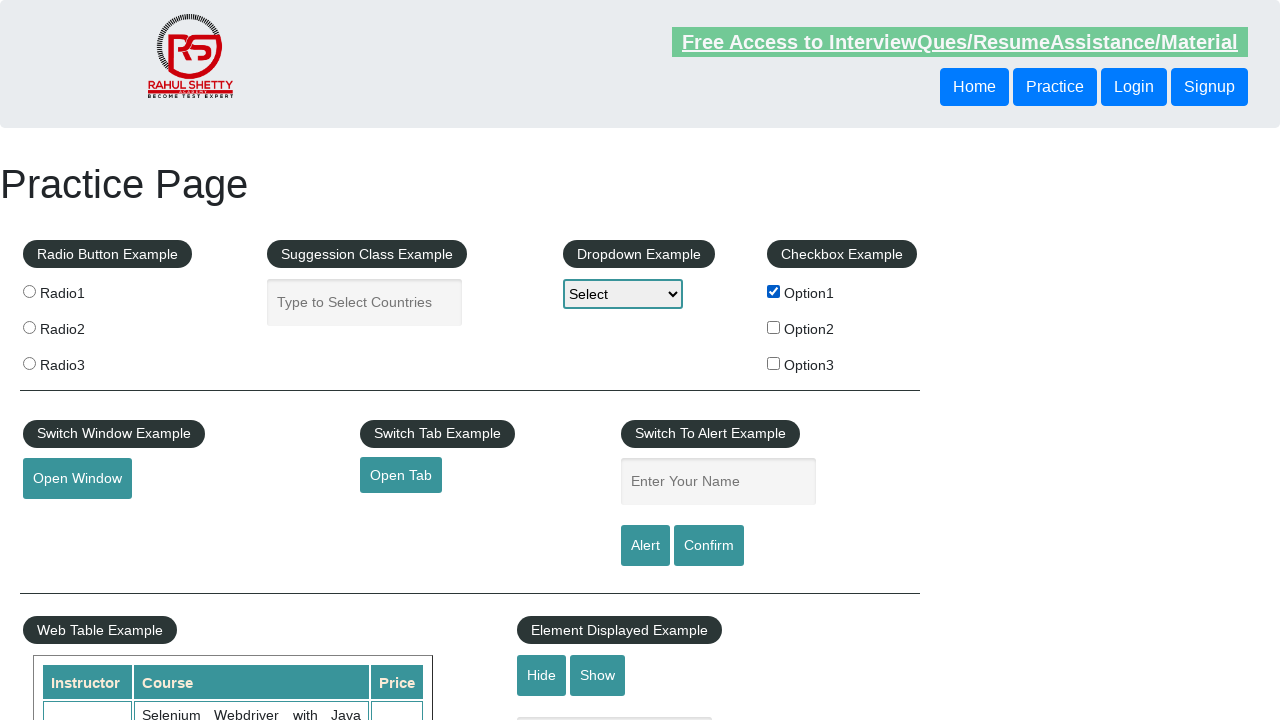

Verified checkbox is selected
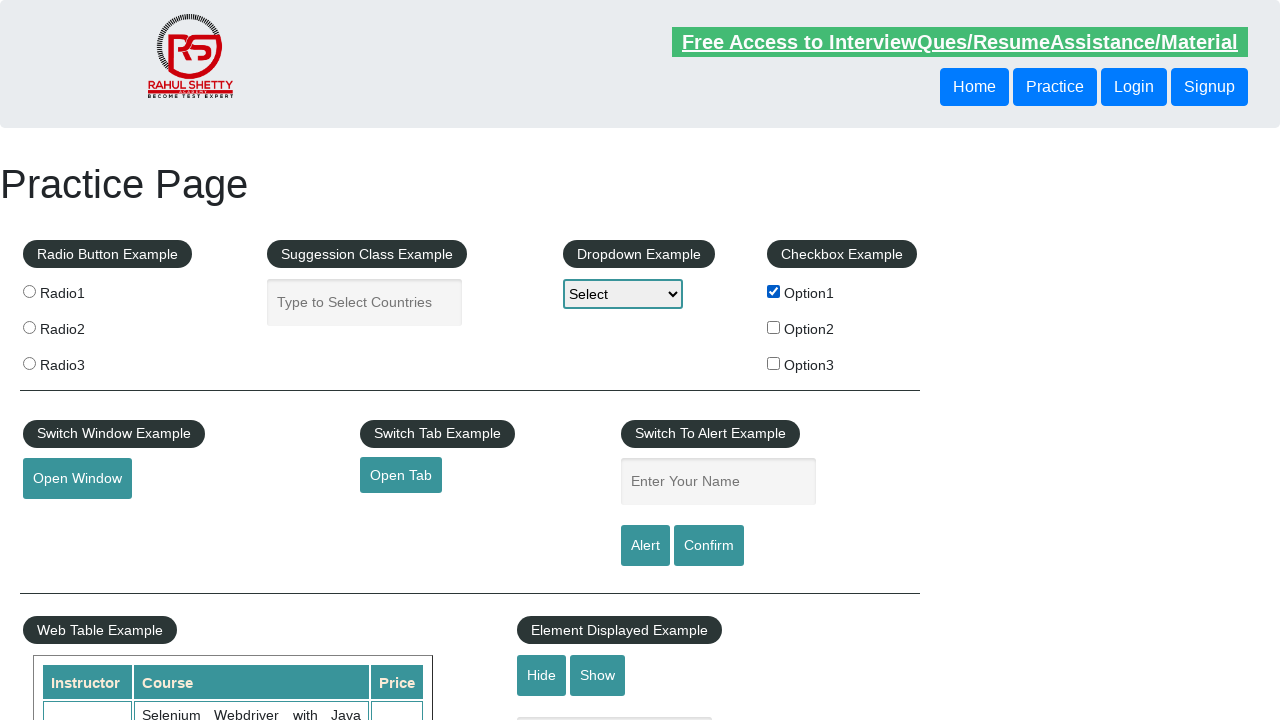

Clicked the checkbox again to unselect it at (774, 291) on #checkBoxOption1
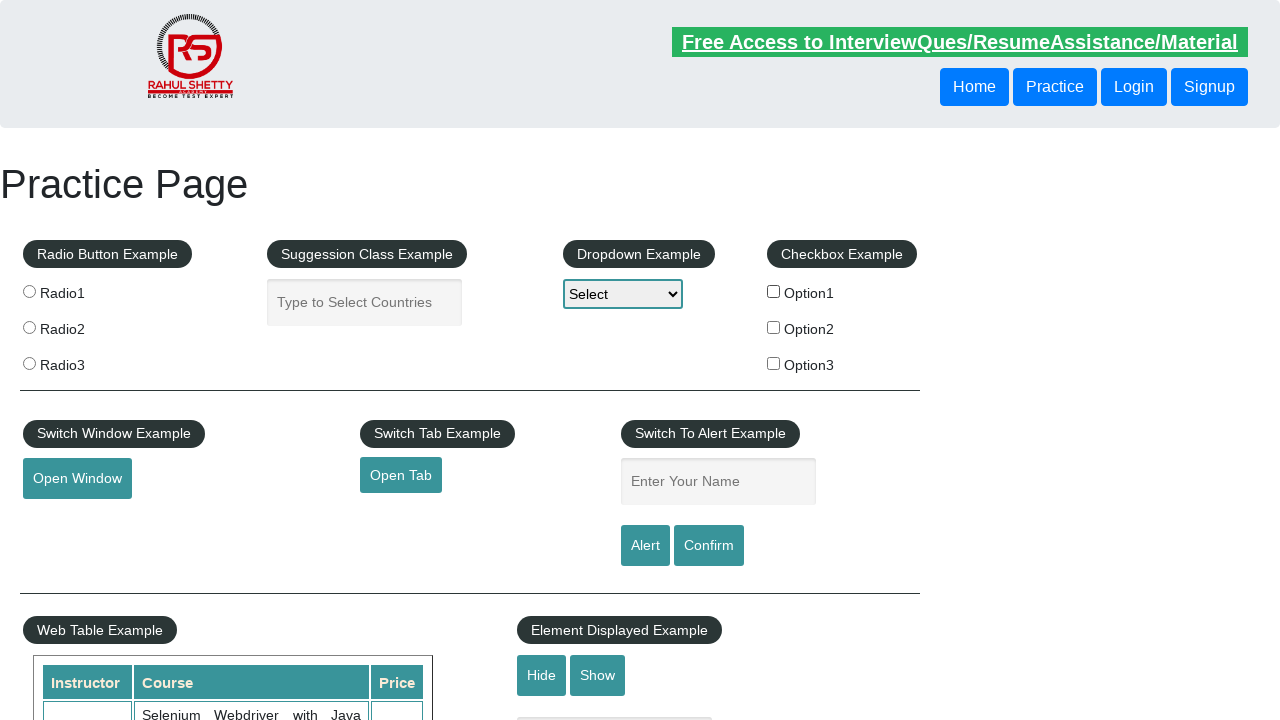

Verified checkbox is unselected
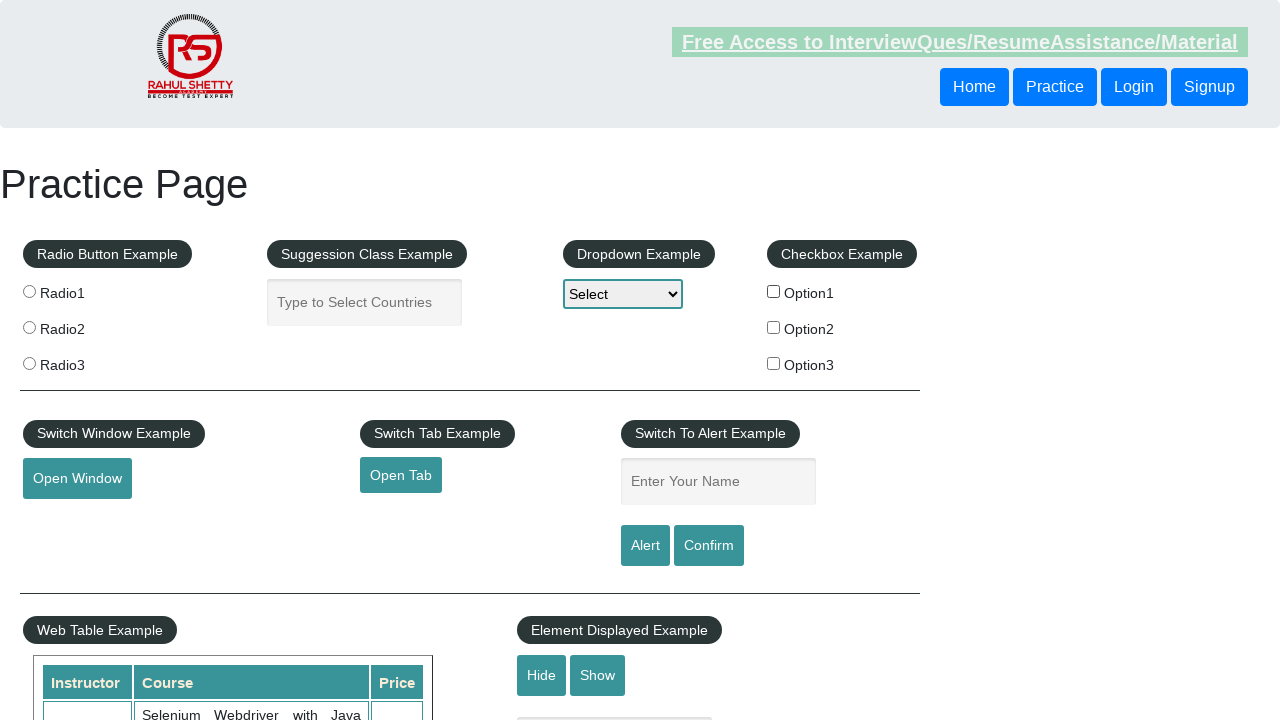

Located all checkboxes on the page
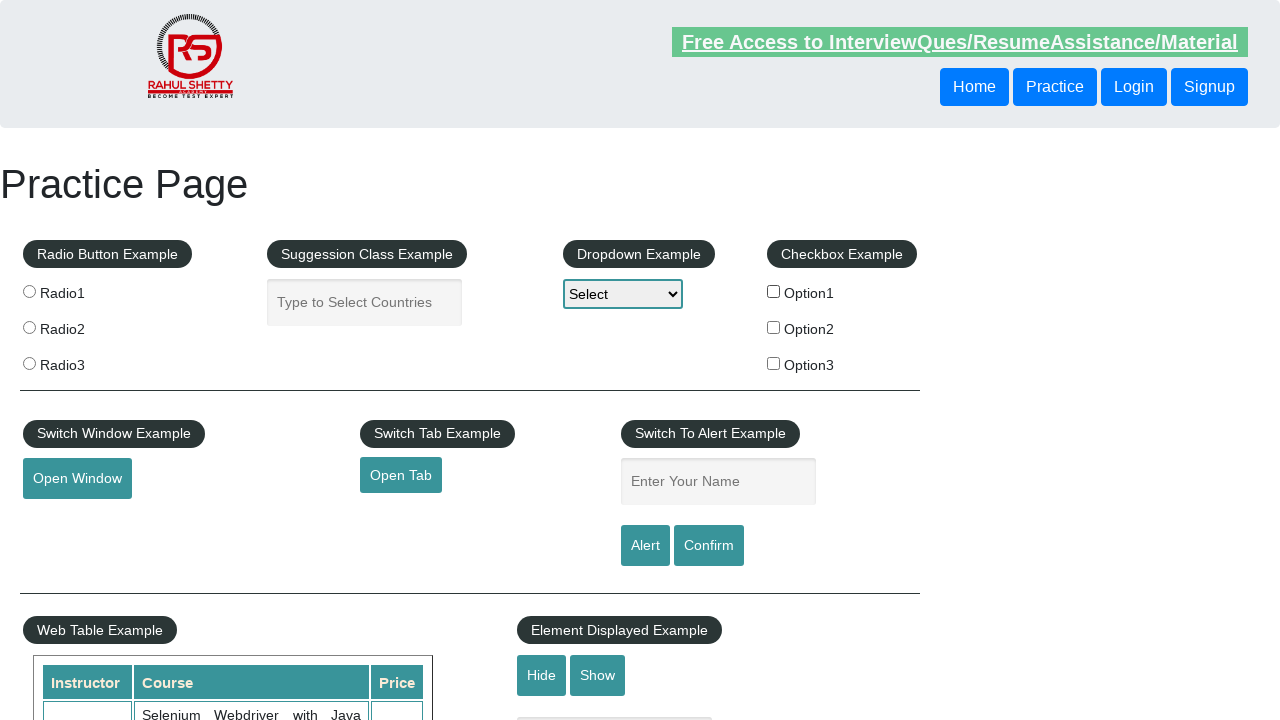

Counted total checkboxes: 3
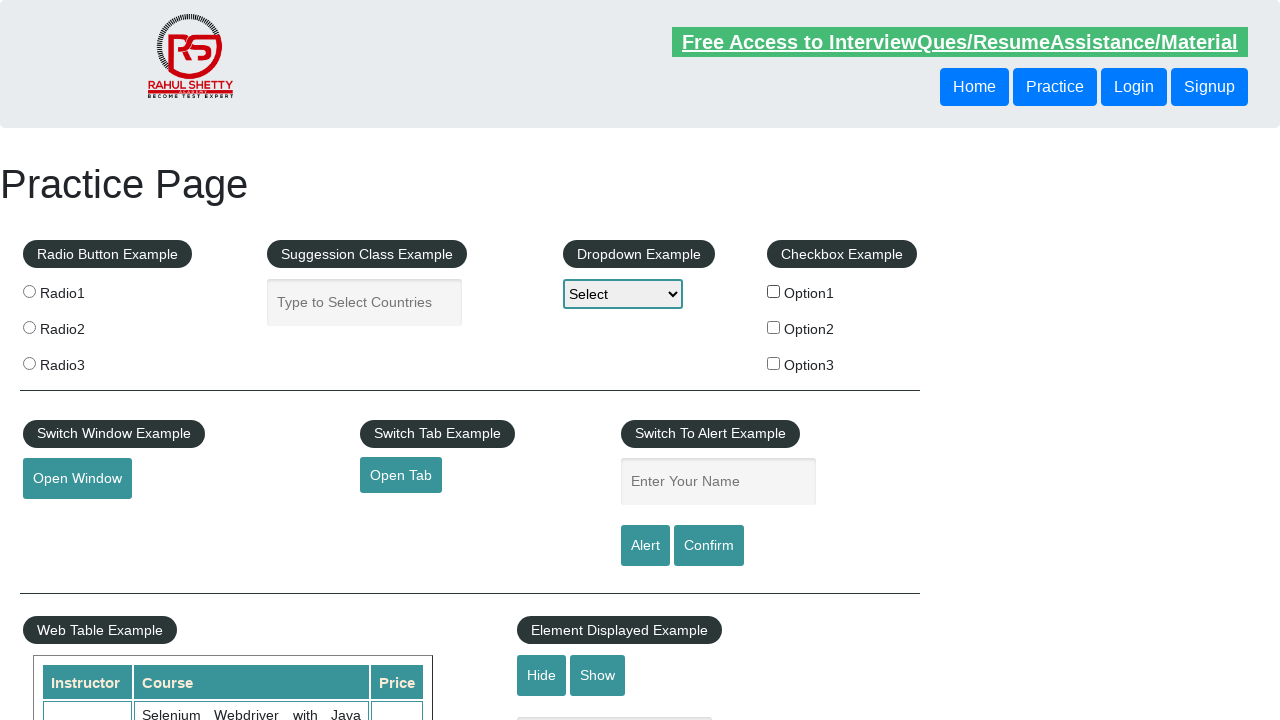

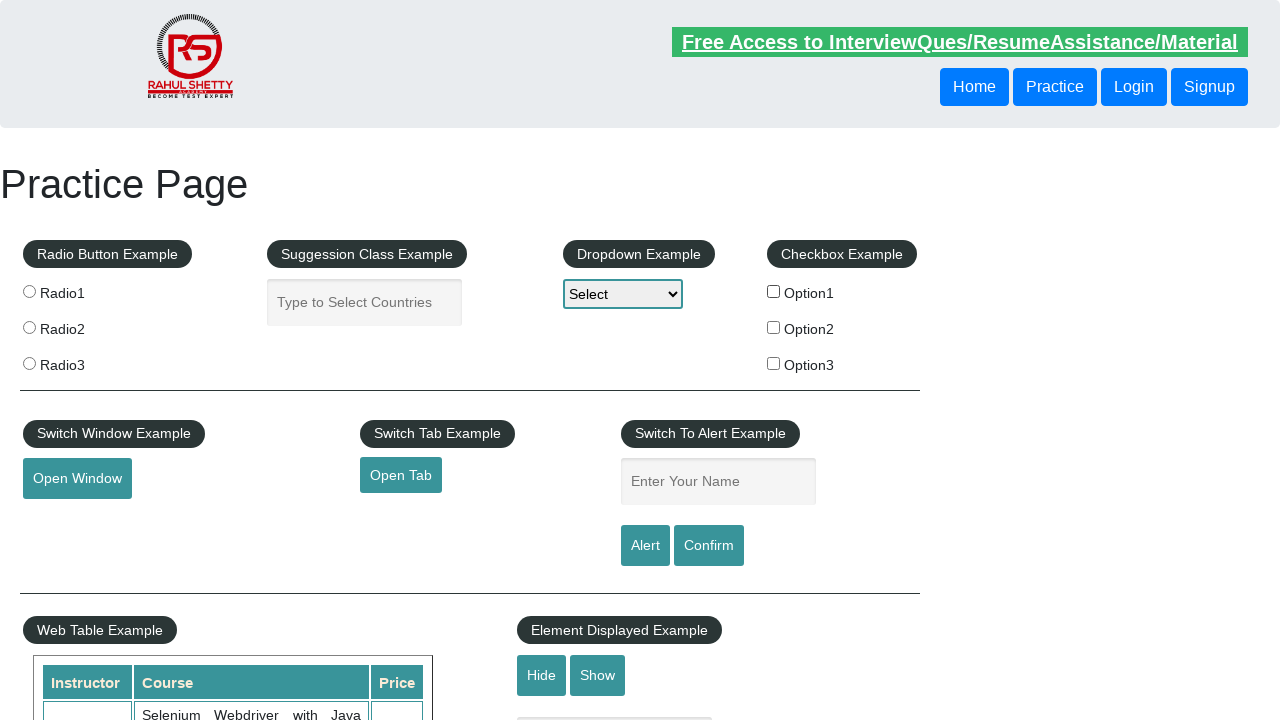